Tests JavaScript Confirm dialog by clicking a button to trigger it, dismissing it (clicking Cancel), and verifying the result message

Starting URL: https://the-internet.herokuapp.com/javascript_alerts

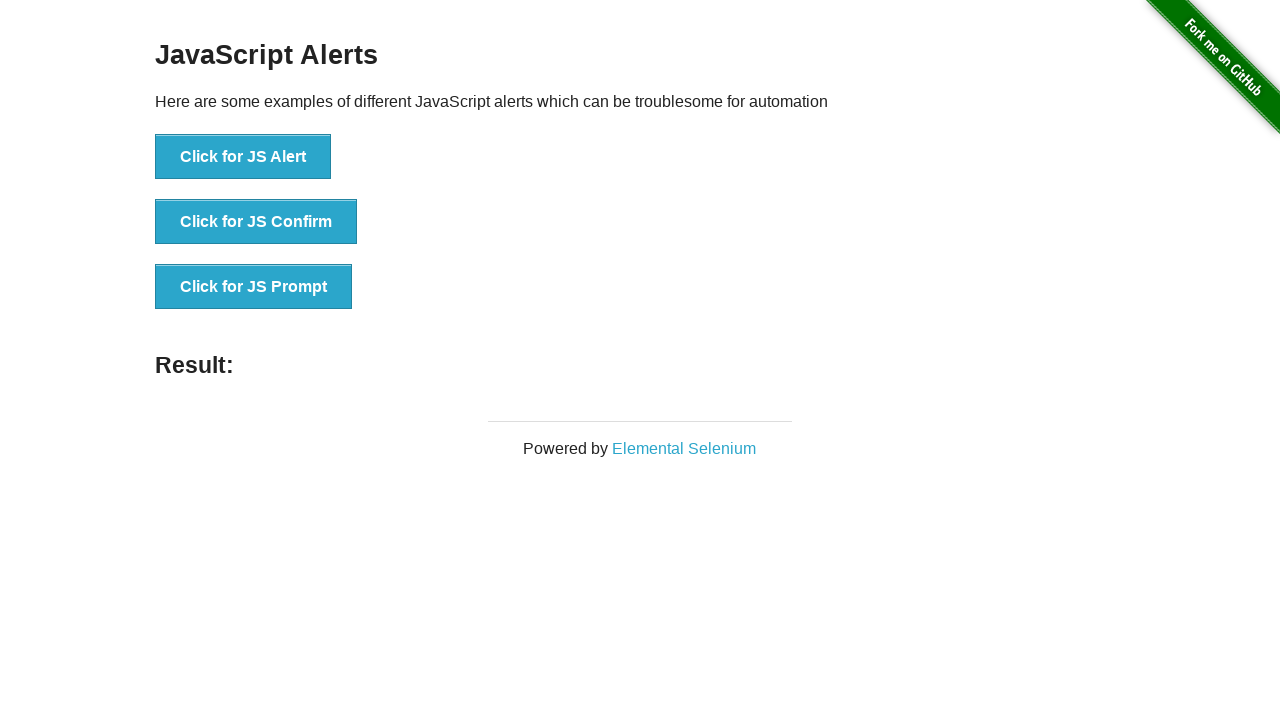

Set up dialog handler to dismiss JavaScript confirm dialog
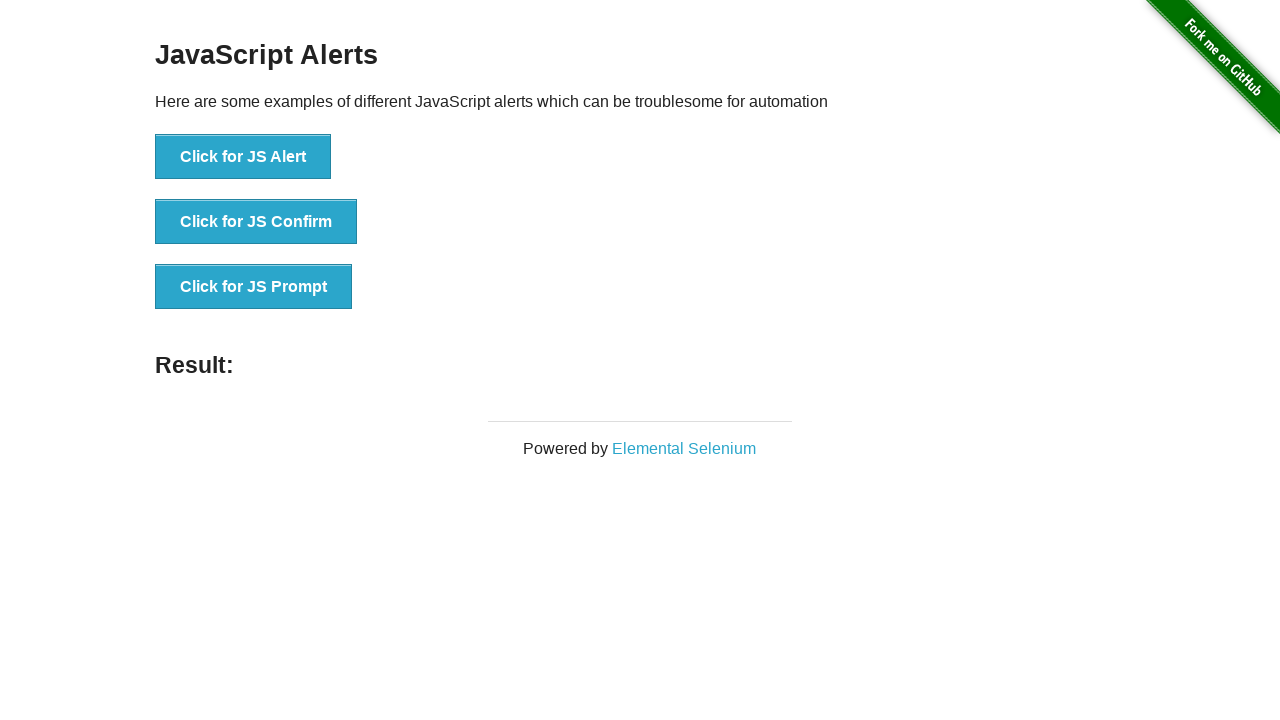

Clicked the JS Confirm button to trigger the dialog at (256, 222) on xpath=//button[normalize-space()='Click for JS Confirm']
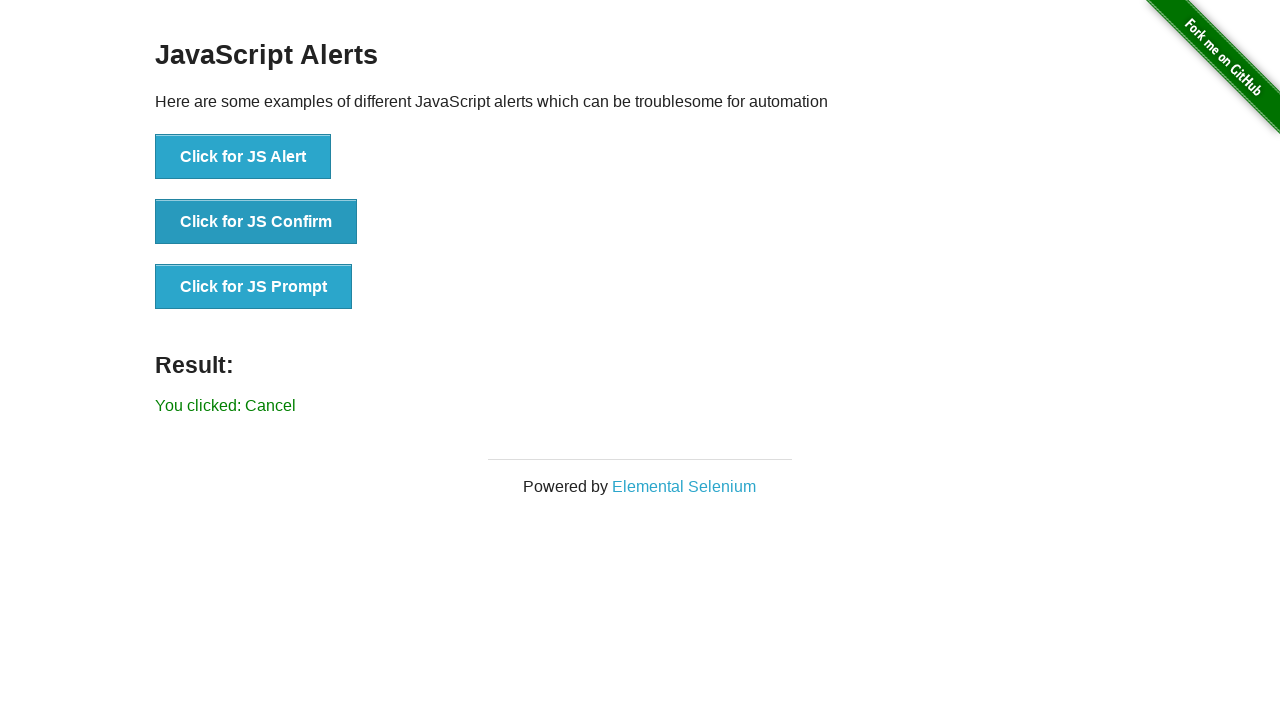

Result message element loaded after dismissing the confirm dialog
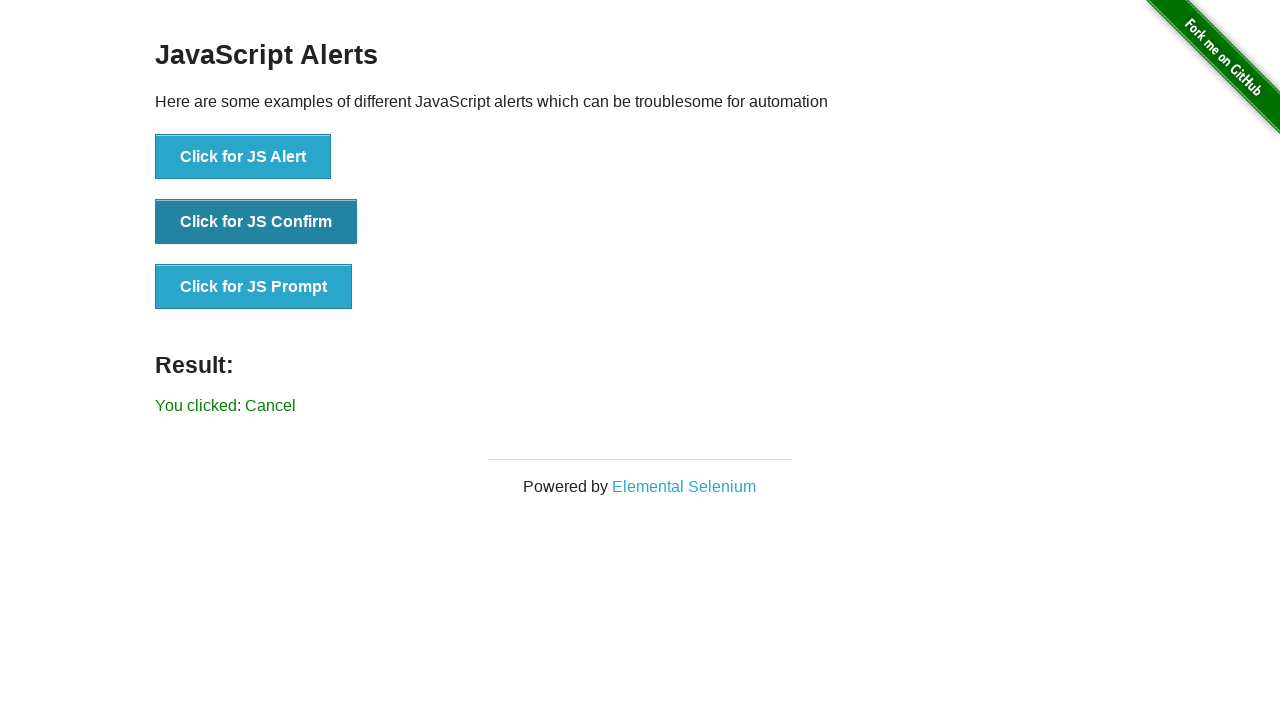

Retrieved result text from the page
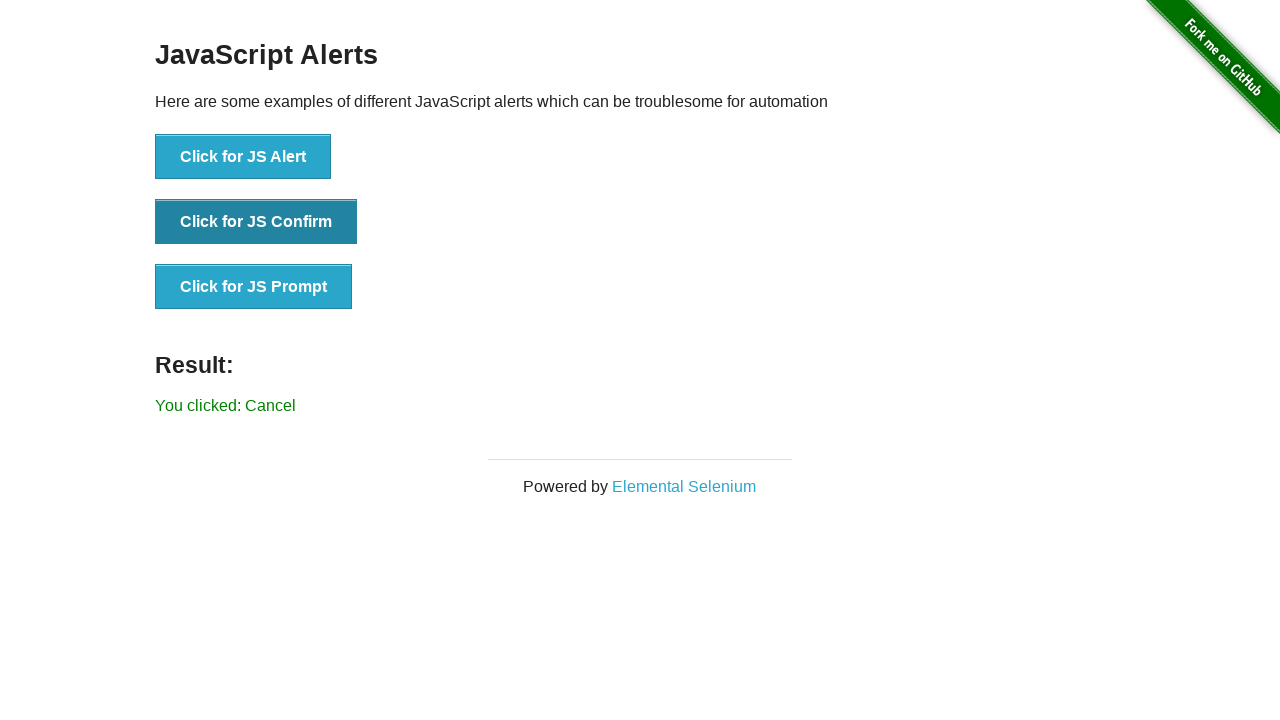

Verified that result text is 'You clicked: Cancel'
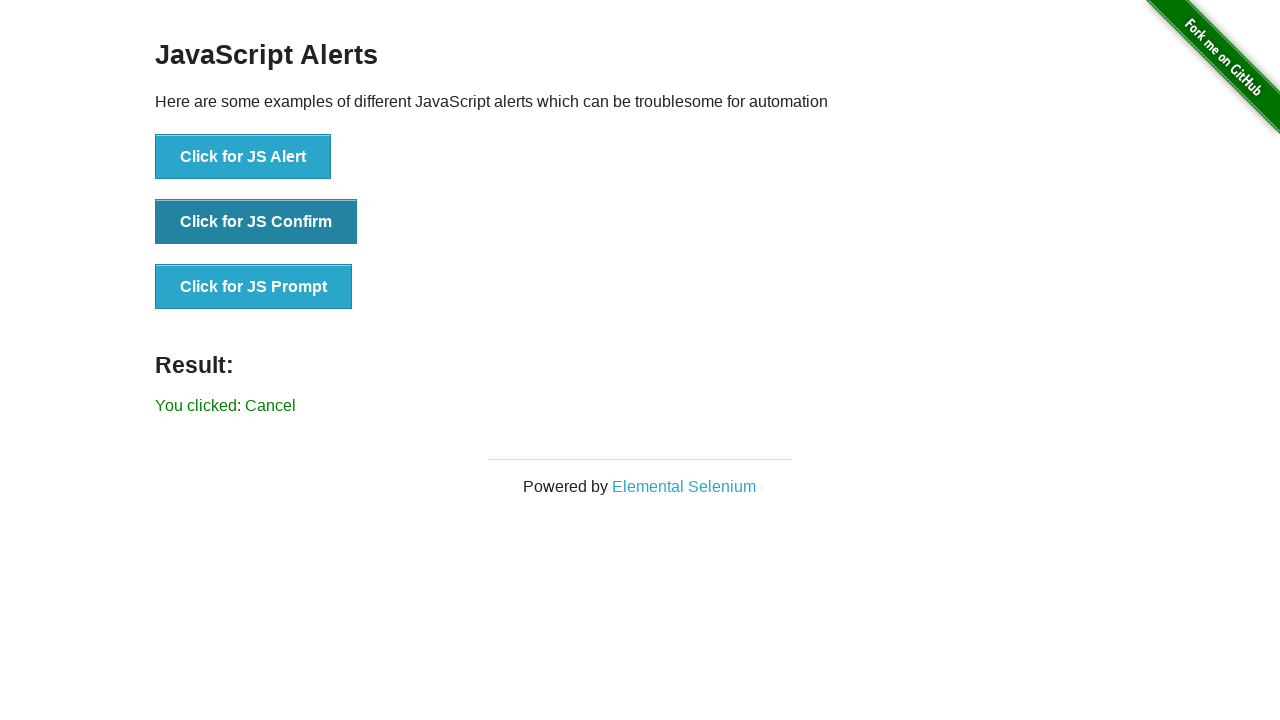

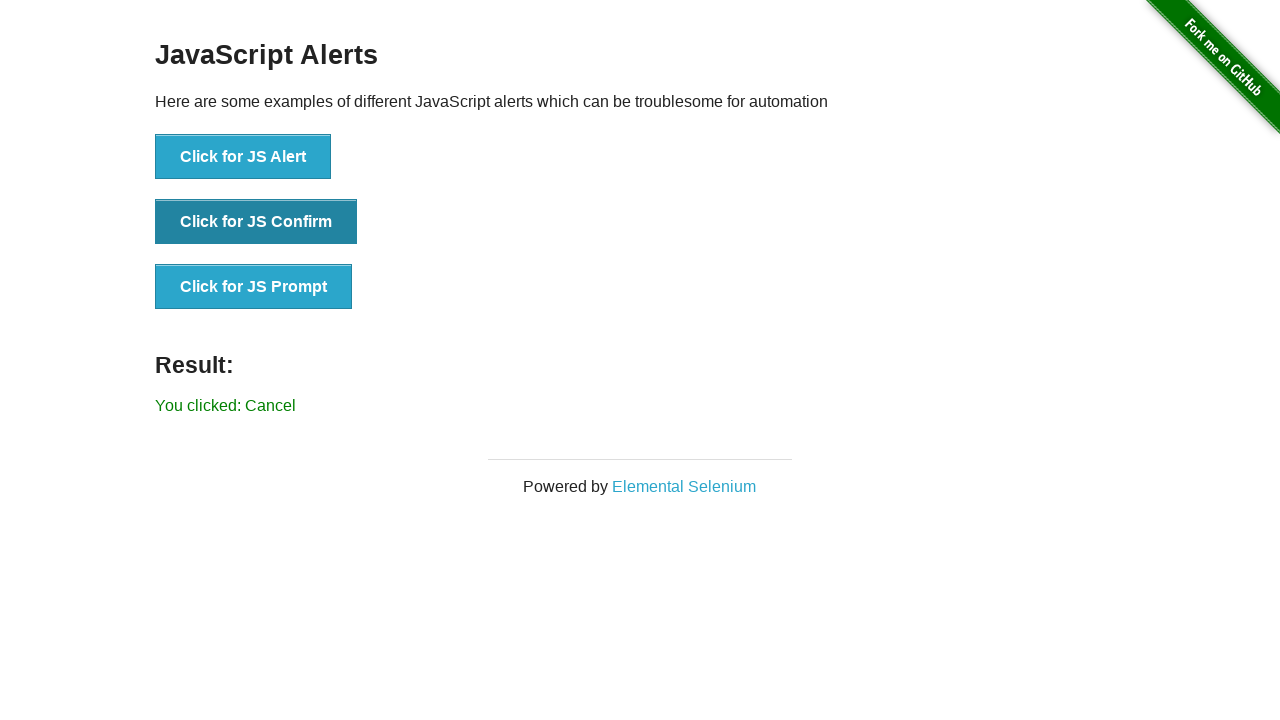